Tests an e-commerce vegetable shopping site by searching for products containing 'ca', verifying product count, and adding items to cart including a specific item (Cashews)

Starting URL: https://rahulshettyacademy.com/seleniumPractise/#/

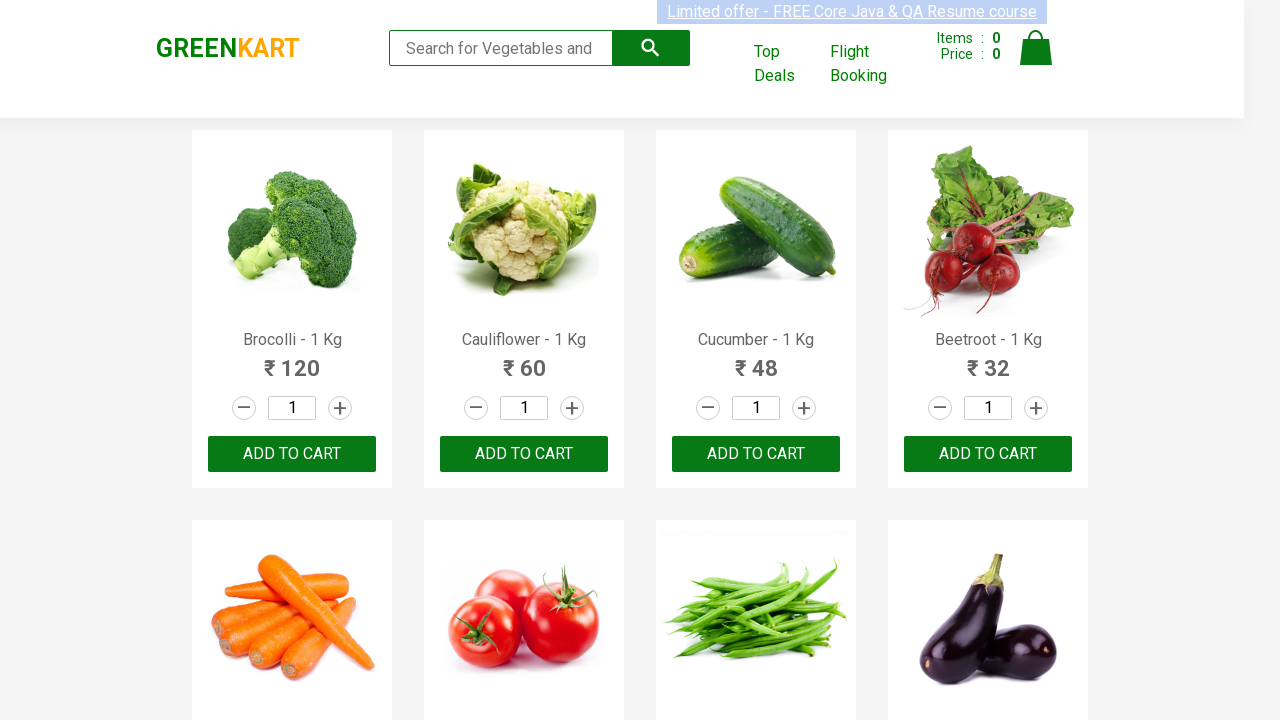

Typed 'ca' in the search field to filter products on .search-keyword
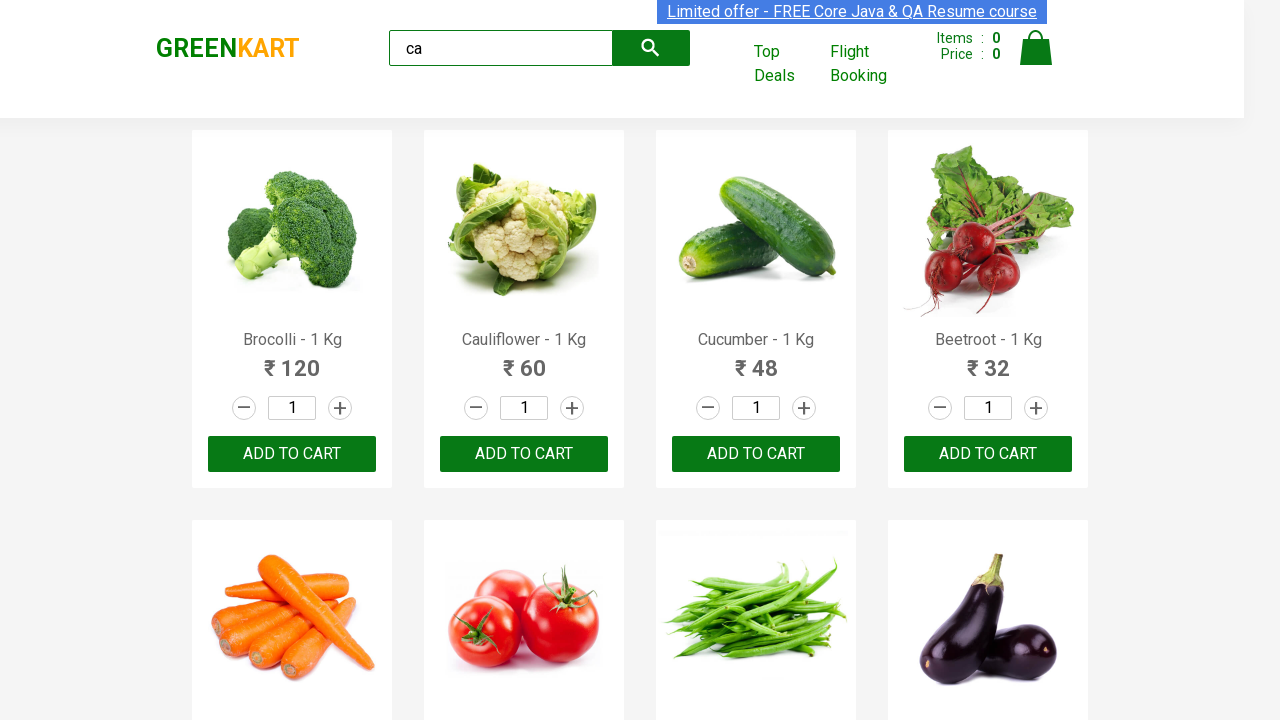

Waited for search results to load
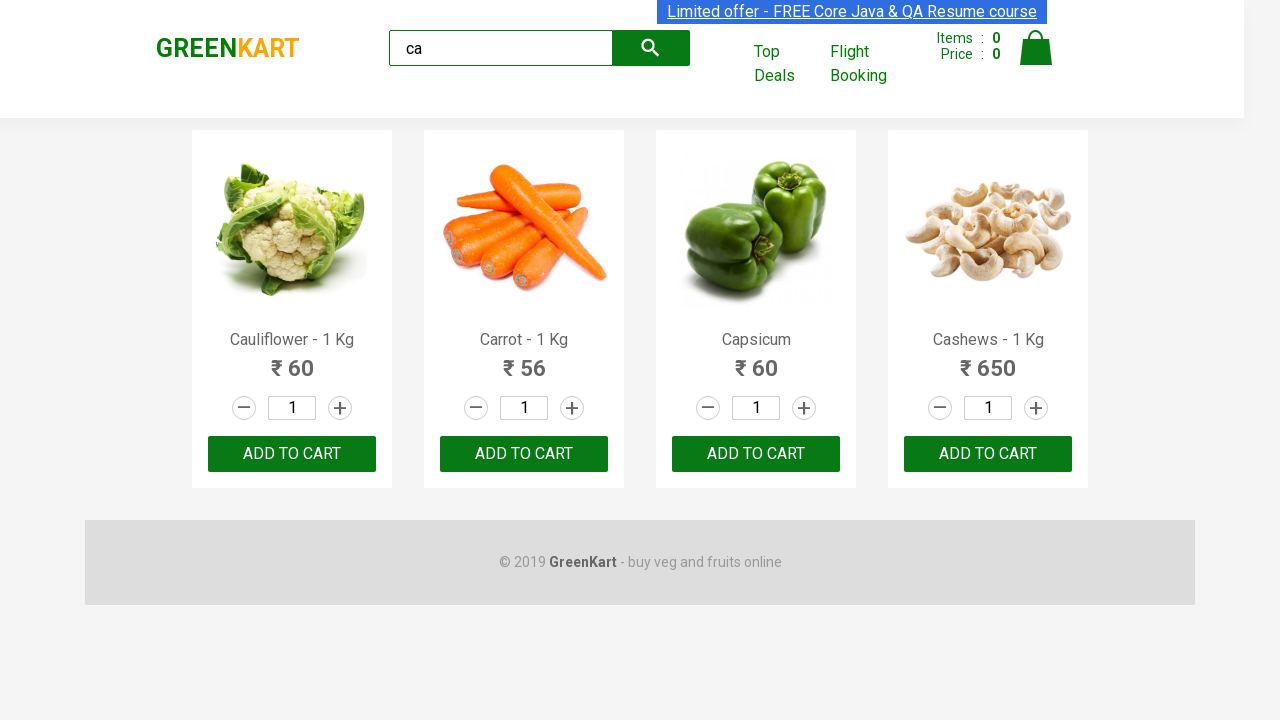

Verified product elements are displayed on the page
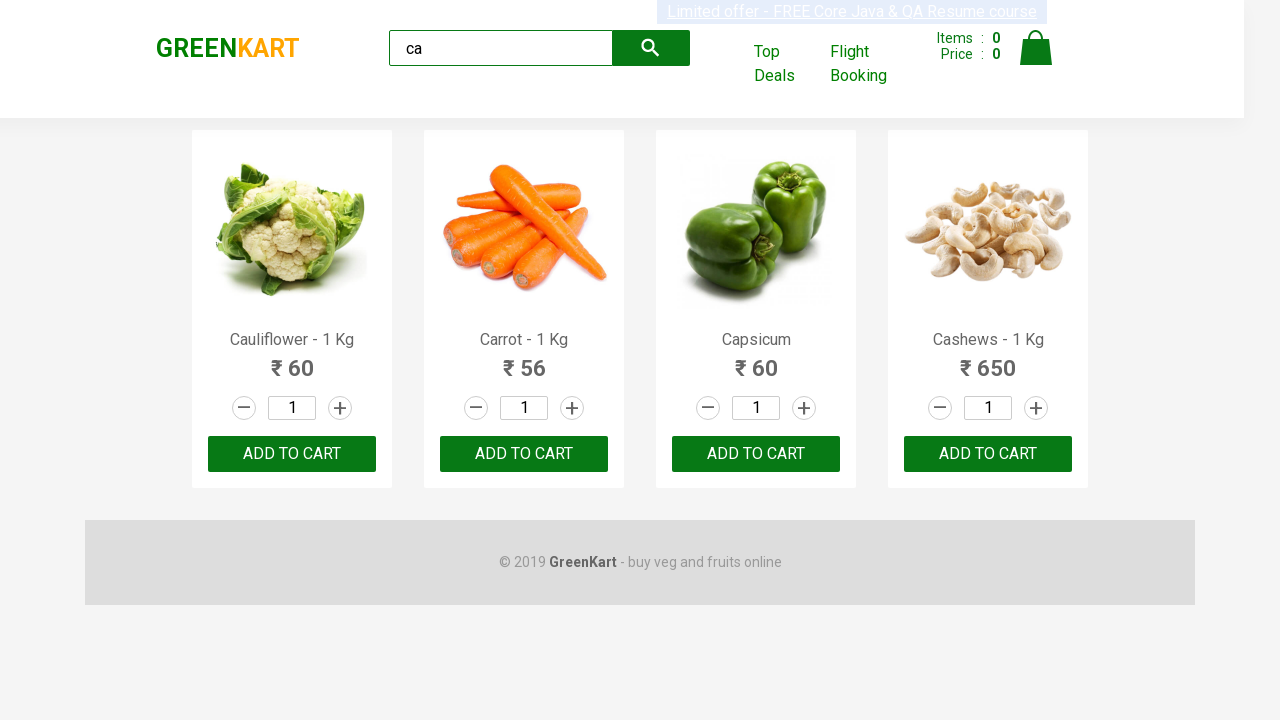

Clicked ADD TO CART button for the 3rd product at (756, 454) on :nth-child(3) > .product-action > button
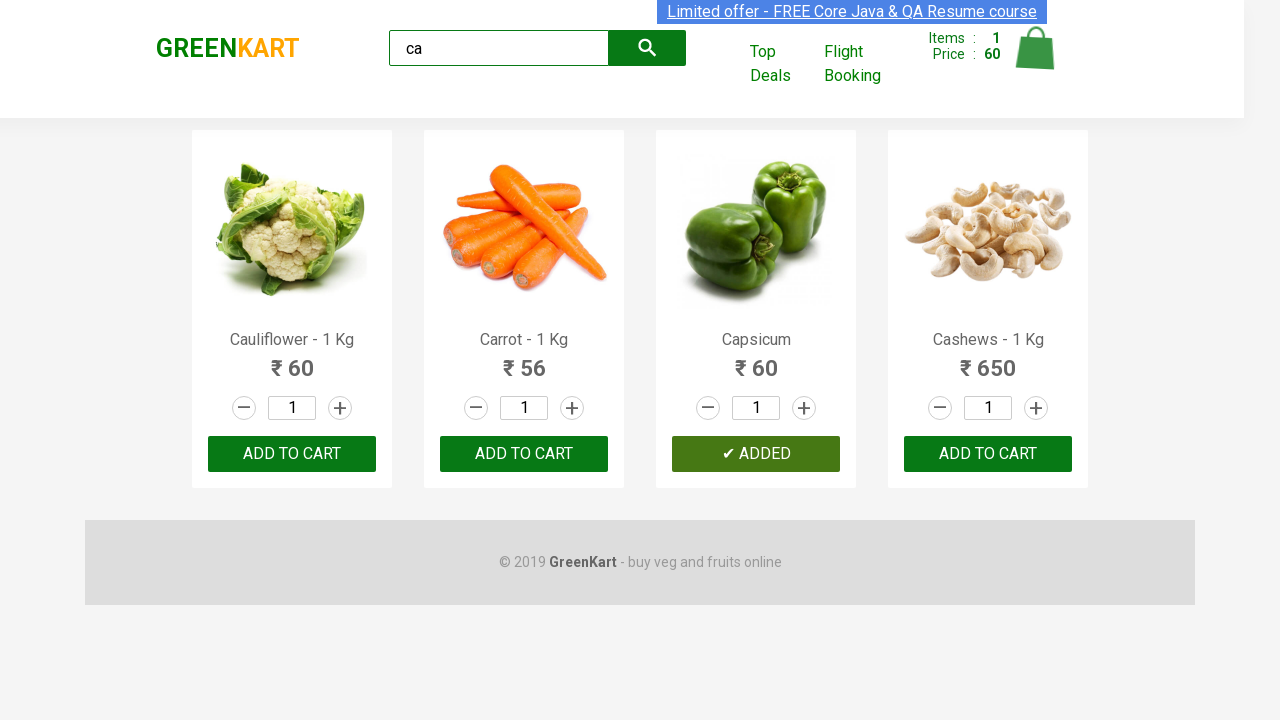

Clicked ADD TO CART button for the 3rd product using nth selector at (756, 454) on .products .product >> nth=2 >> button >> internal:has-text="ADD TO CART"i
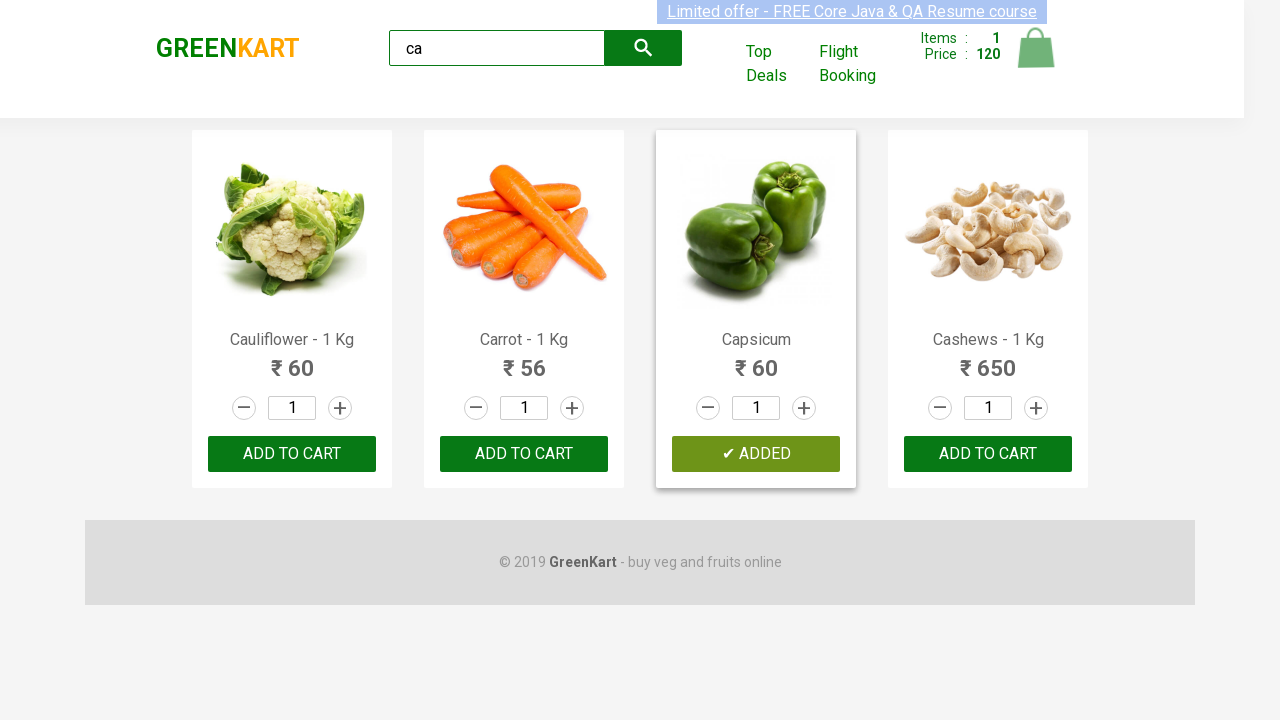

Located all product elements for iteration
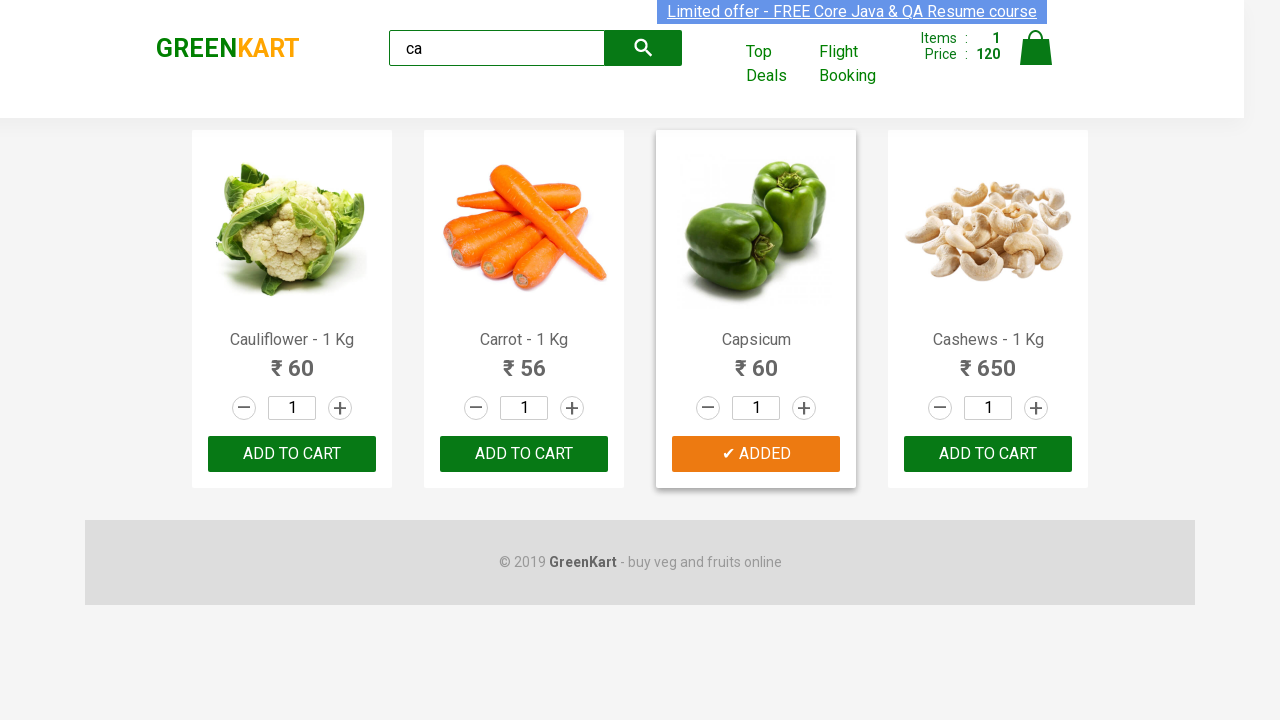

Retrieved total product count: 4 products found
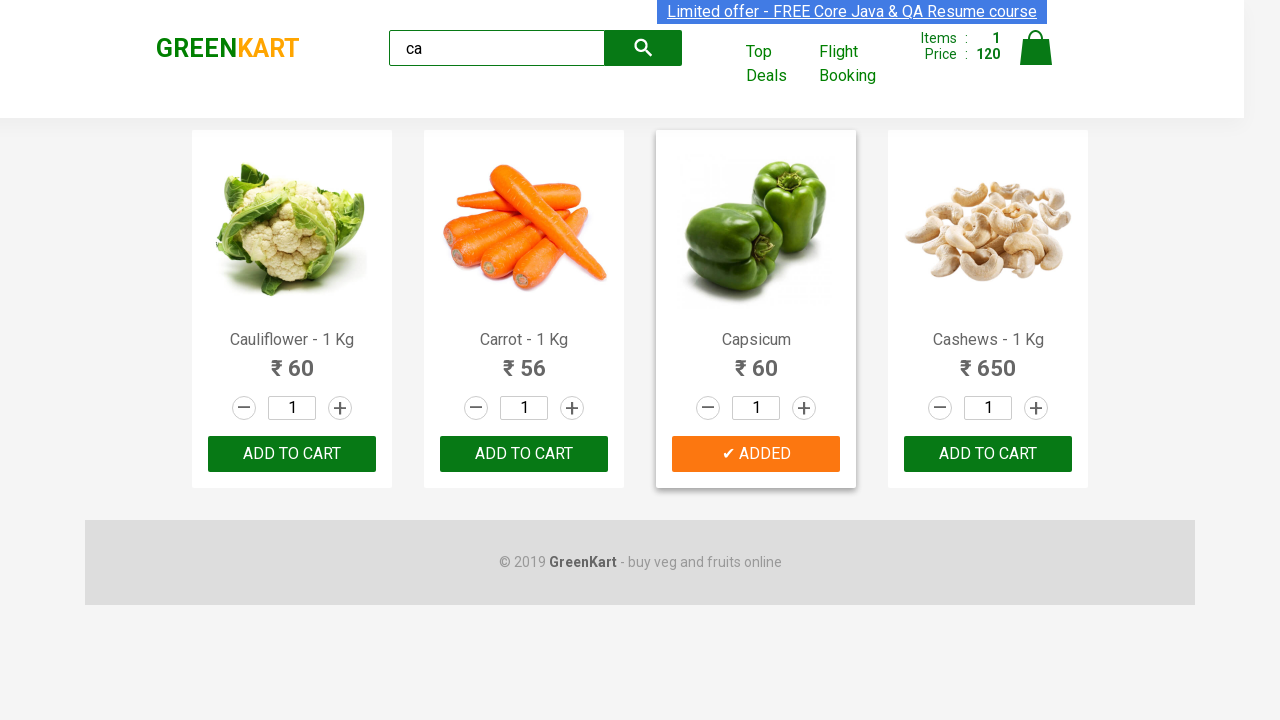

Retrieved product name: 'Cauliflower - 1 Kg' at index 0
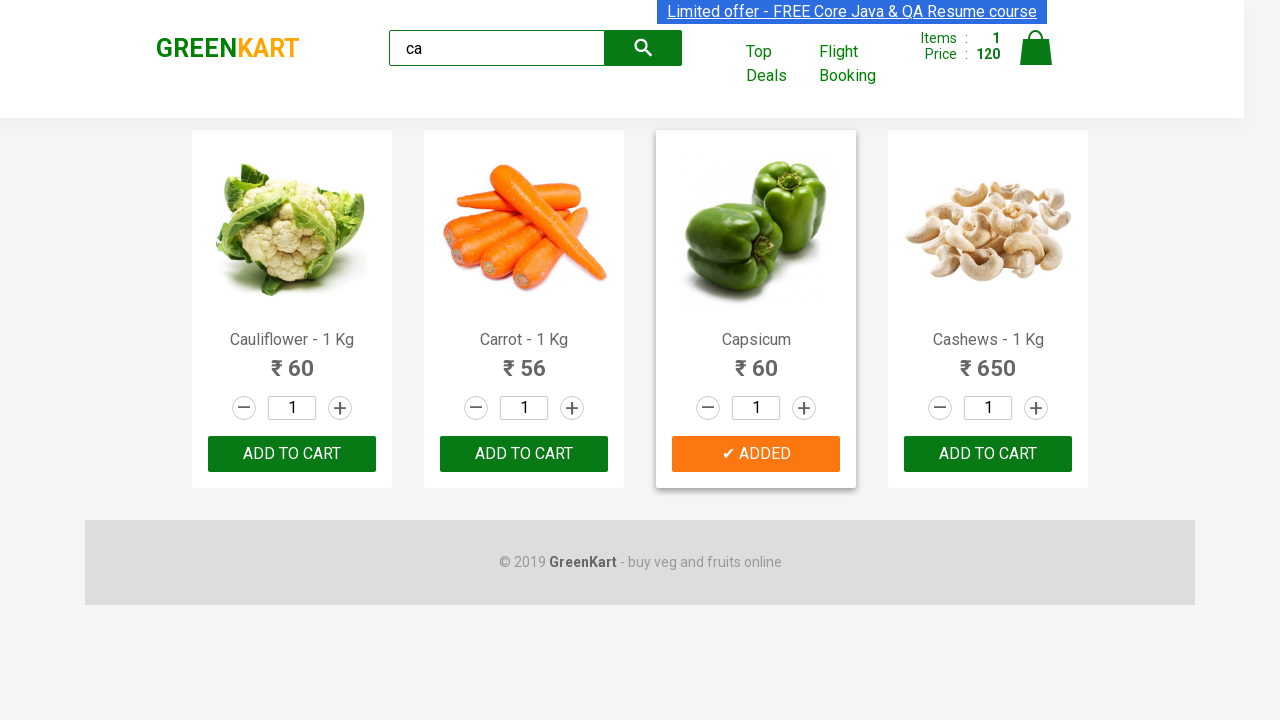

Retrieved product name: 'Carrot - 1 Kg' at index 1
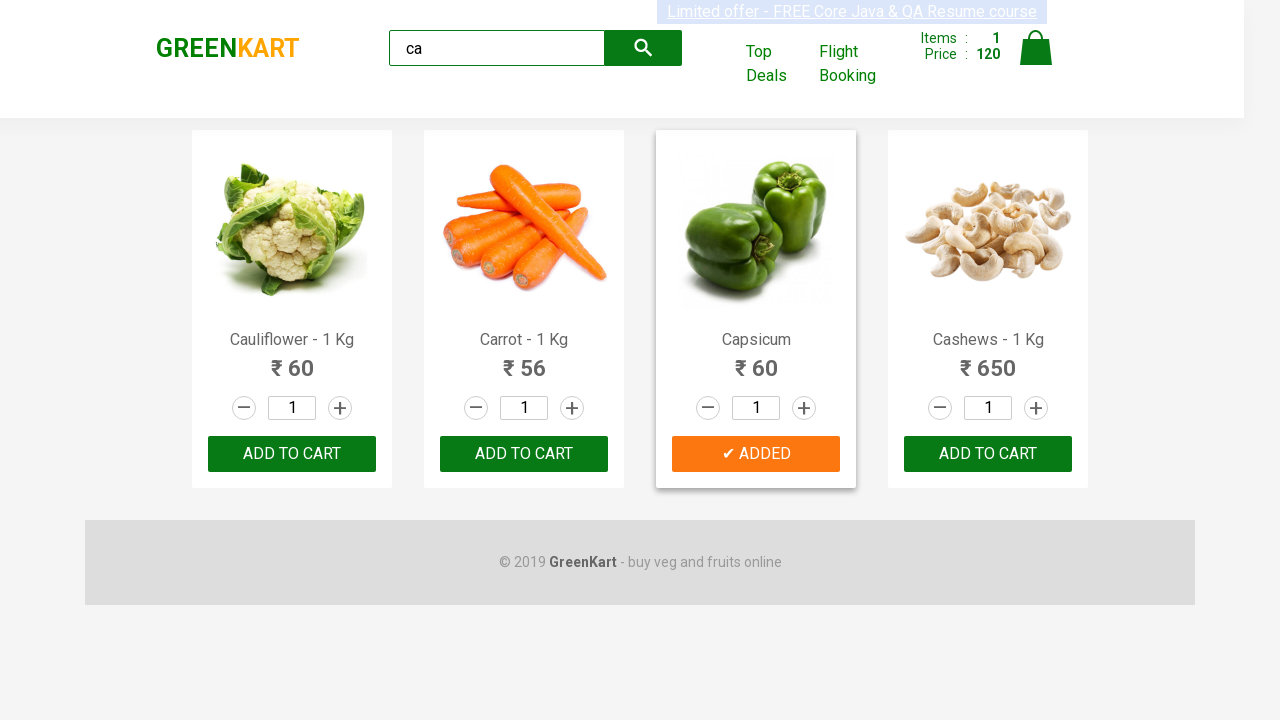

Retrieved product name: 'Capsicum' at index 2
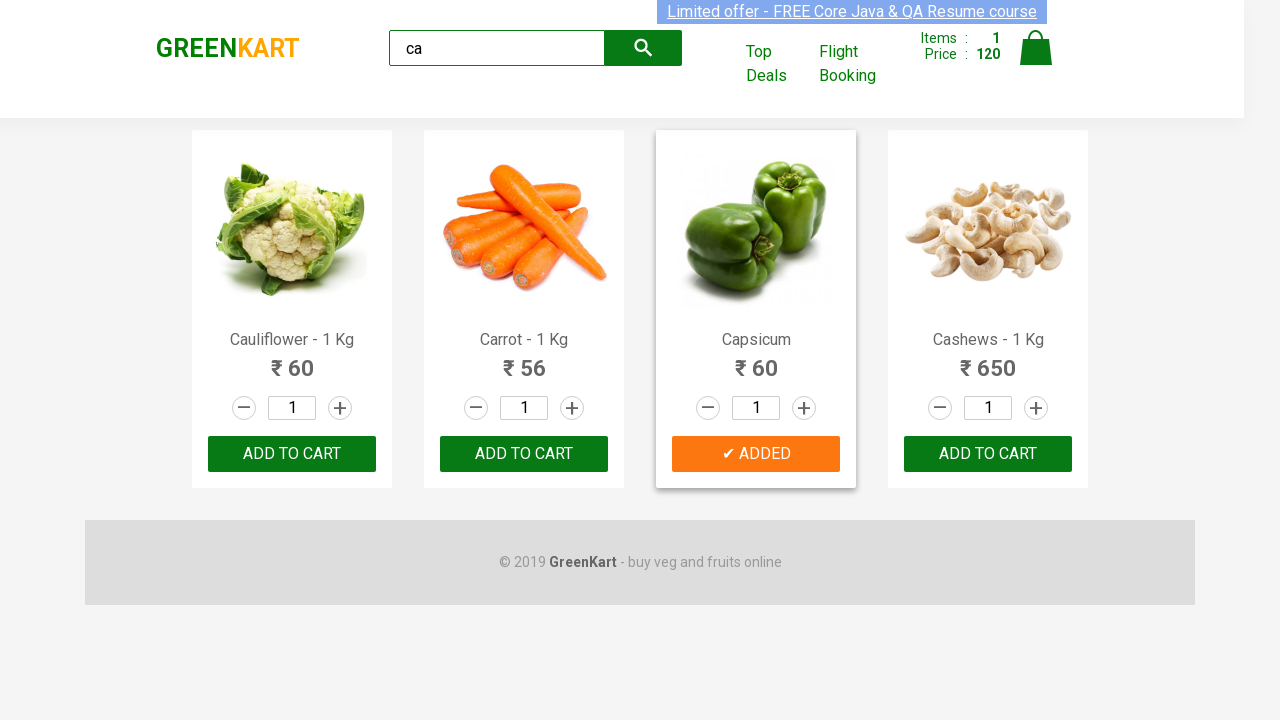

Retrieved product name: 'Cashews - 1 Kg' at index 3
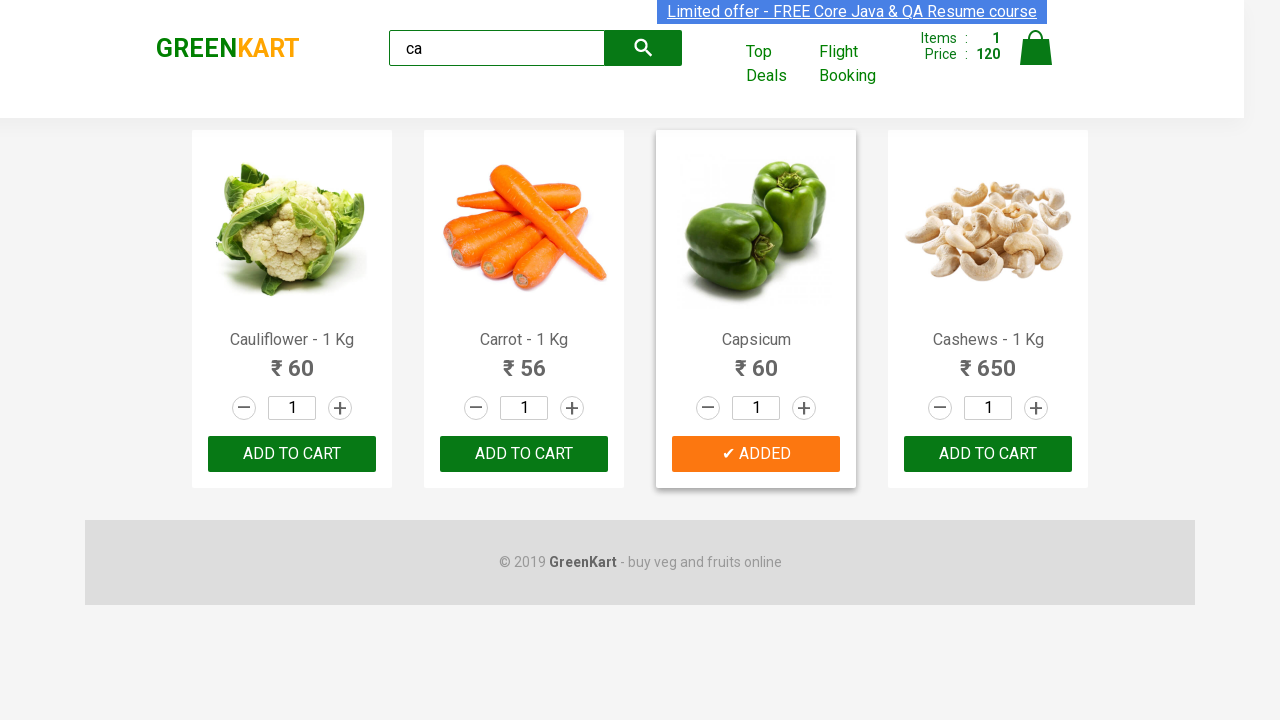

Found Cashews product and clicked ADD TO CART button at (988, 454) on .products .product >> nth=3 >> button
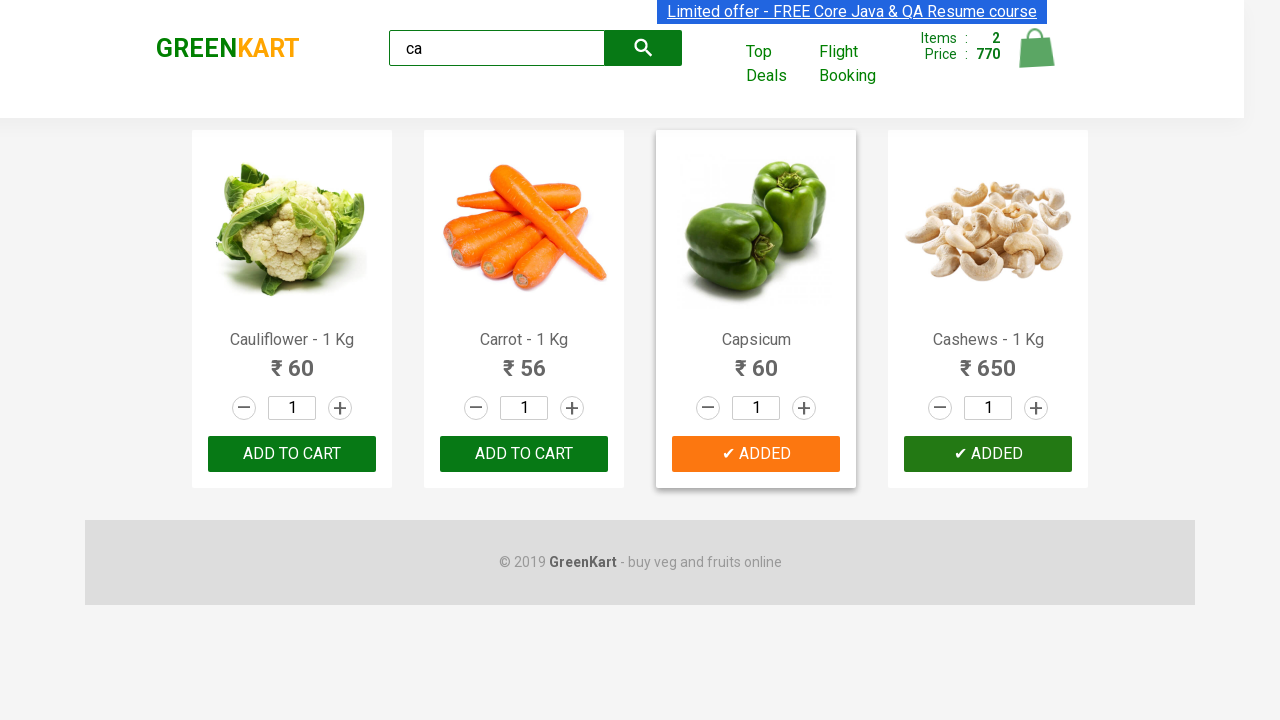

Retrieved brand logo text: 'GREENKART'
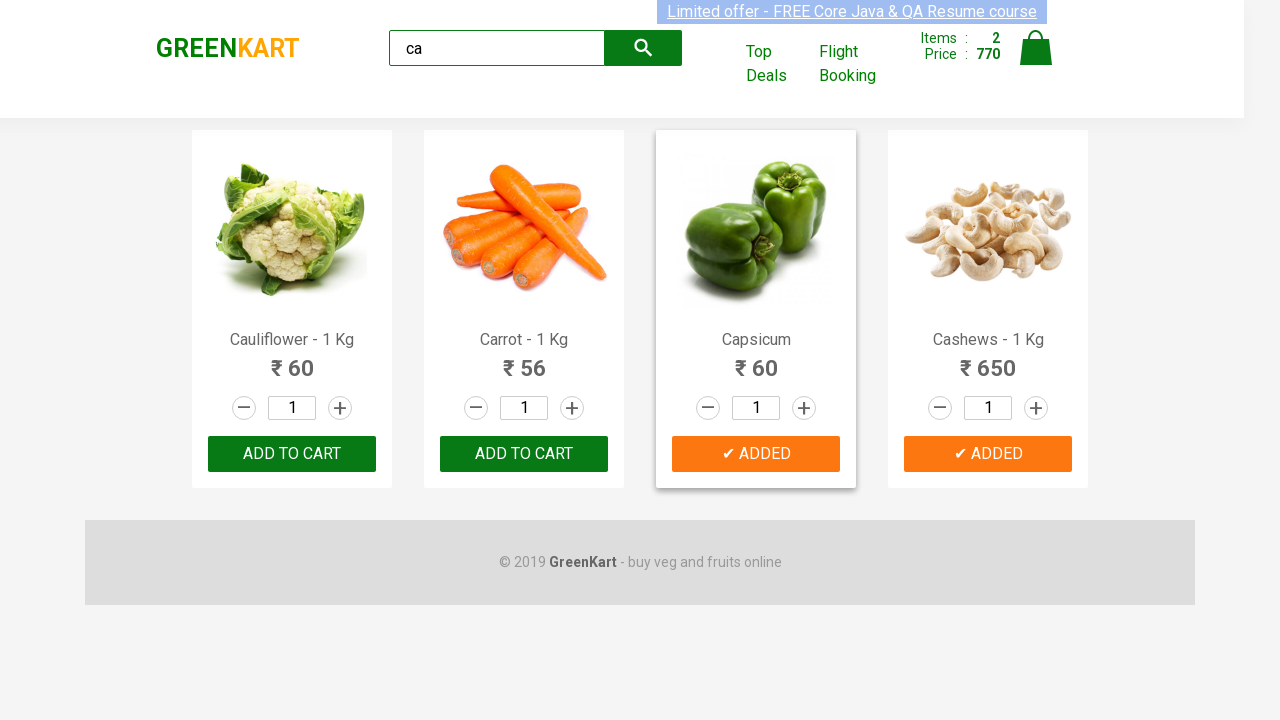

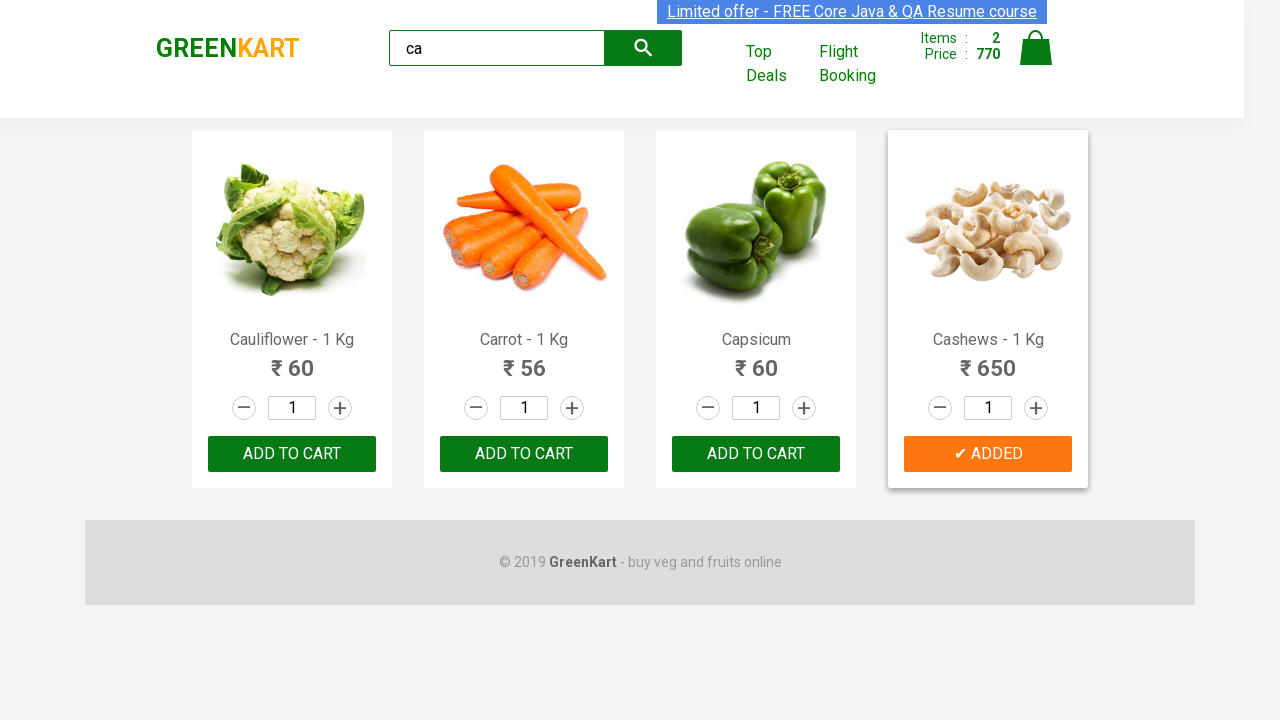